Tests clicking a prompt button, entering a number in the prompt dialog, accepting it and verifying the result contains the entered number

Starting URL: https://kristinek.github.io/site/examples/alerts_popups

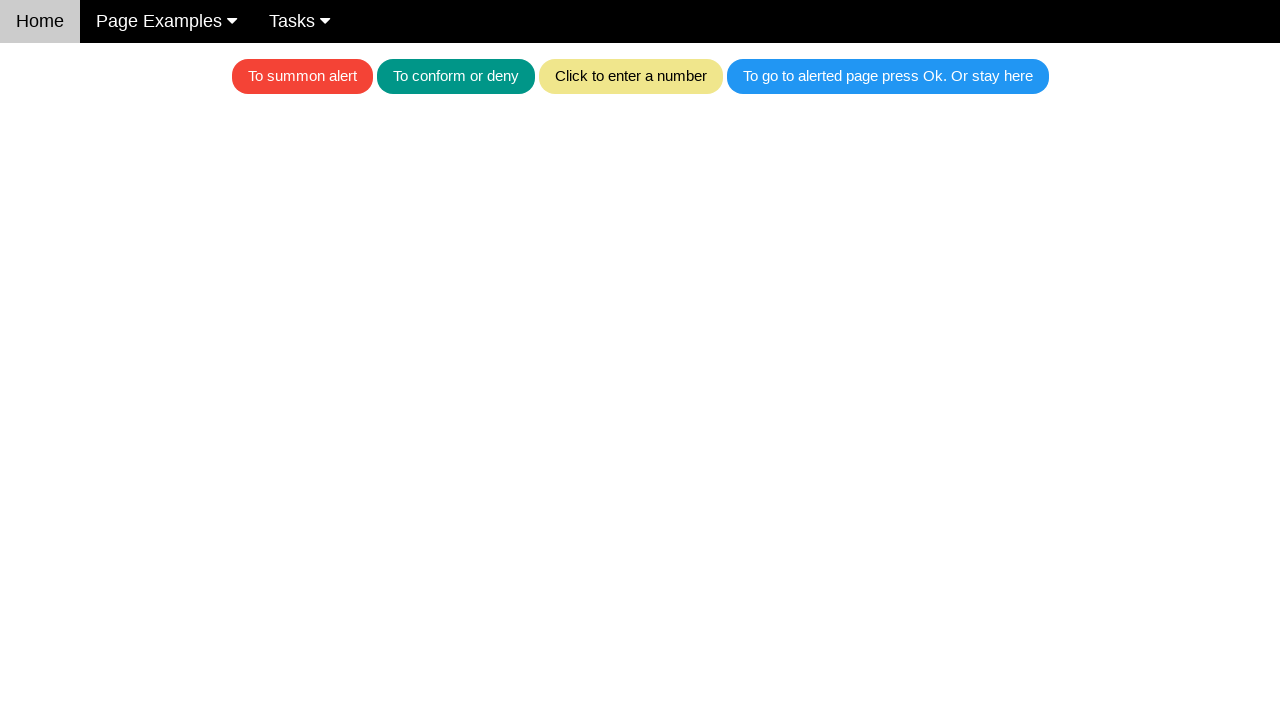

Set up dialog handler to accept prompt with number '5'
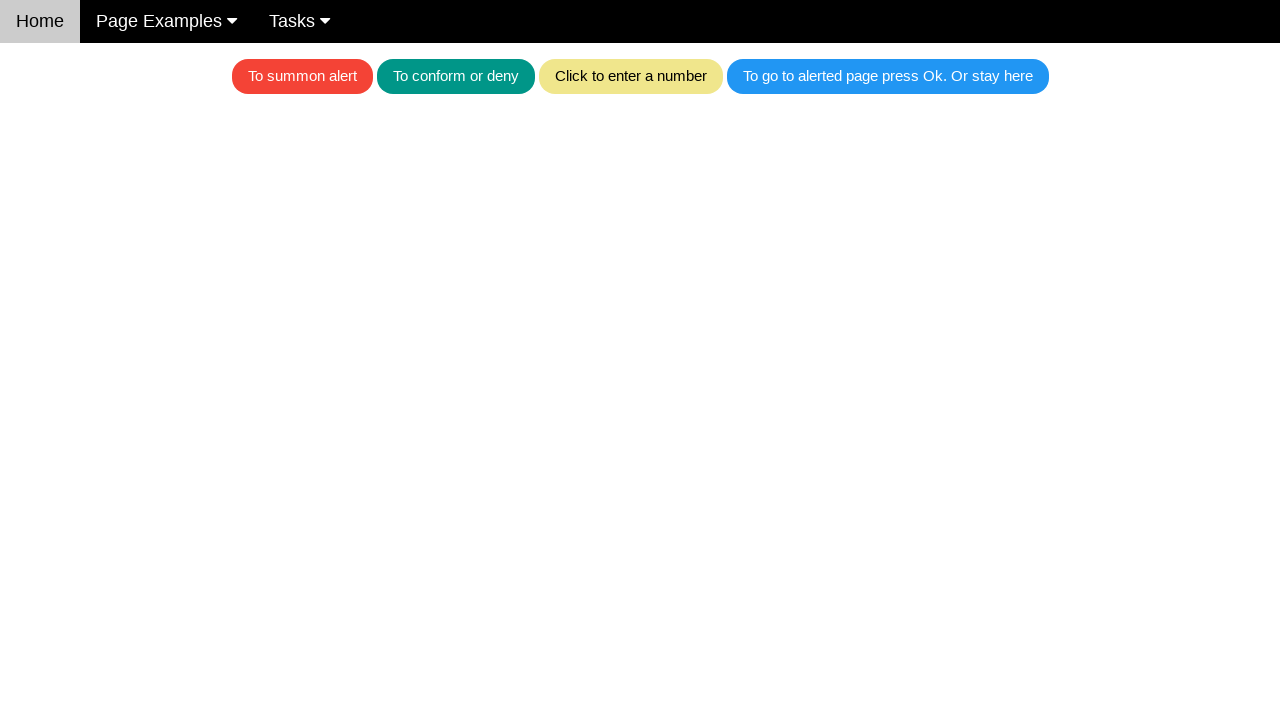

Clicked khaki button to trigger prompt dialog at (630, 76) on .w3-khaki
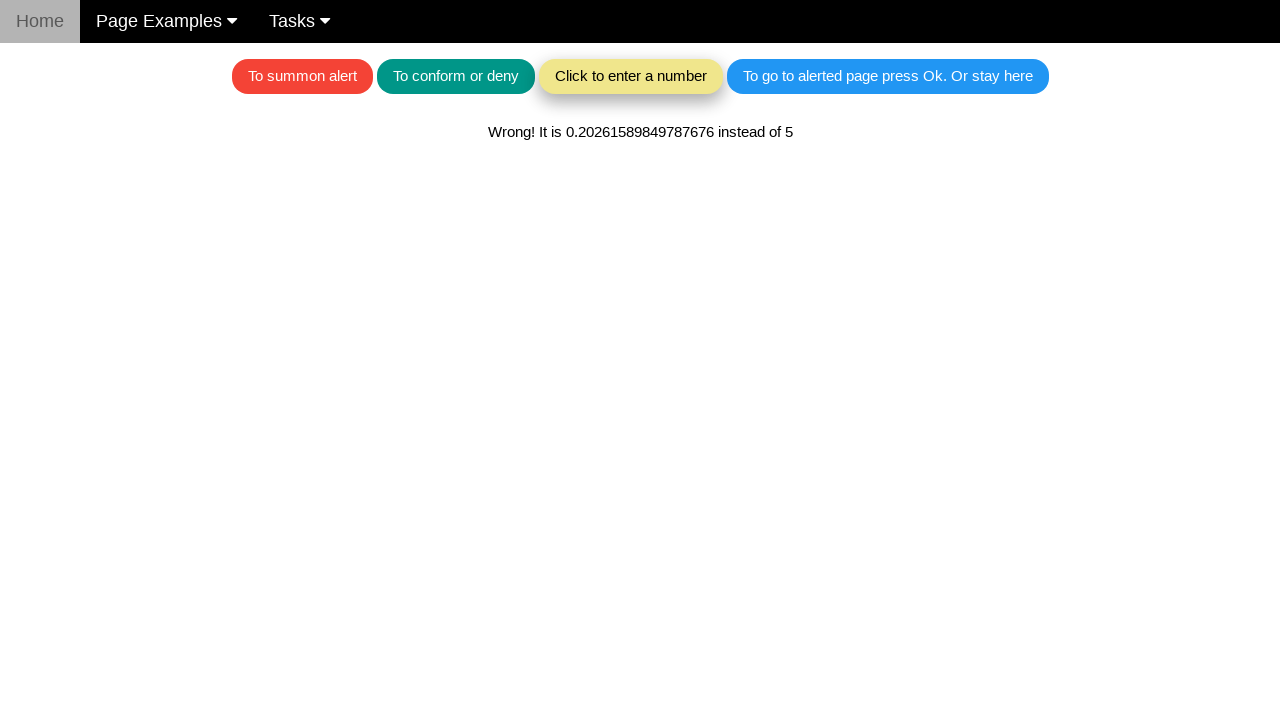

Waited for dialog to be handled
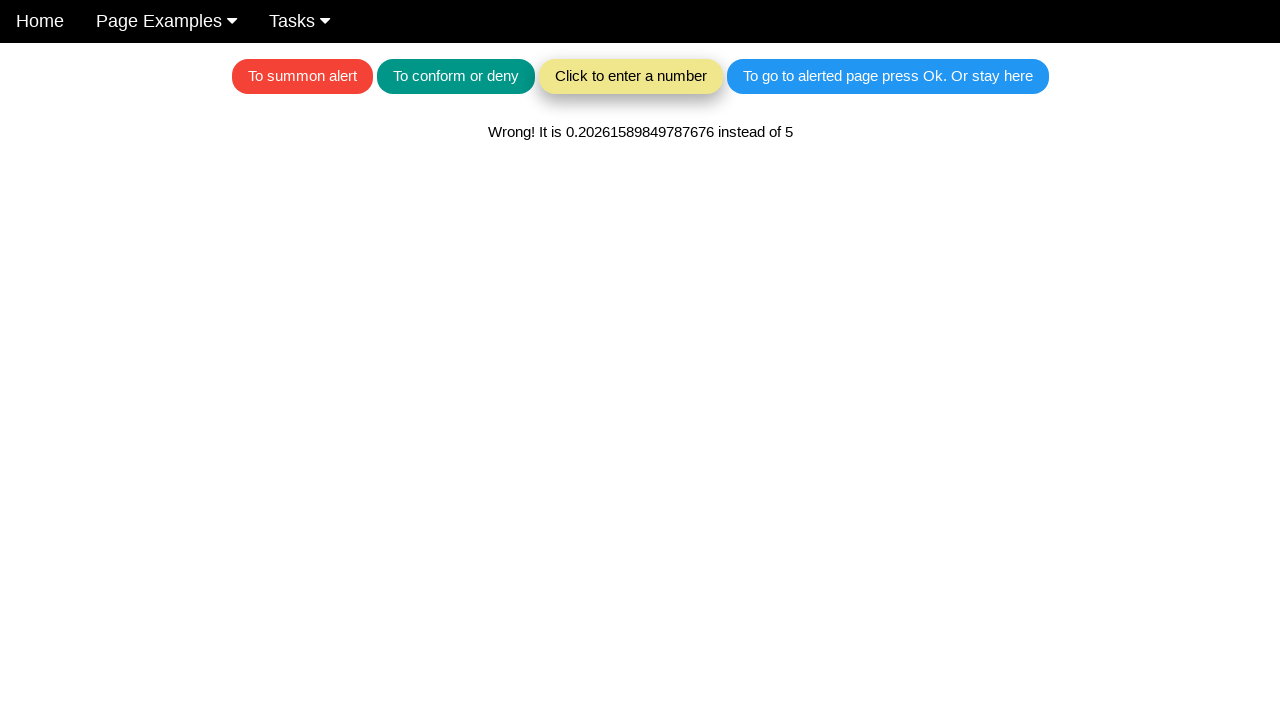

Retrieved text content from result element
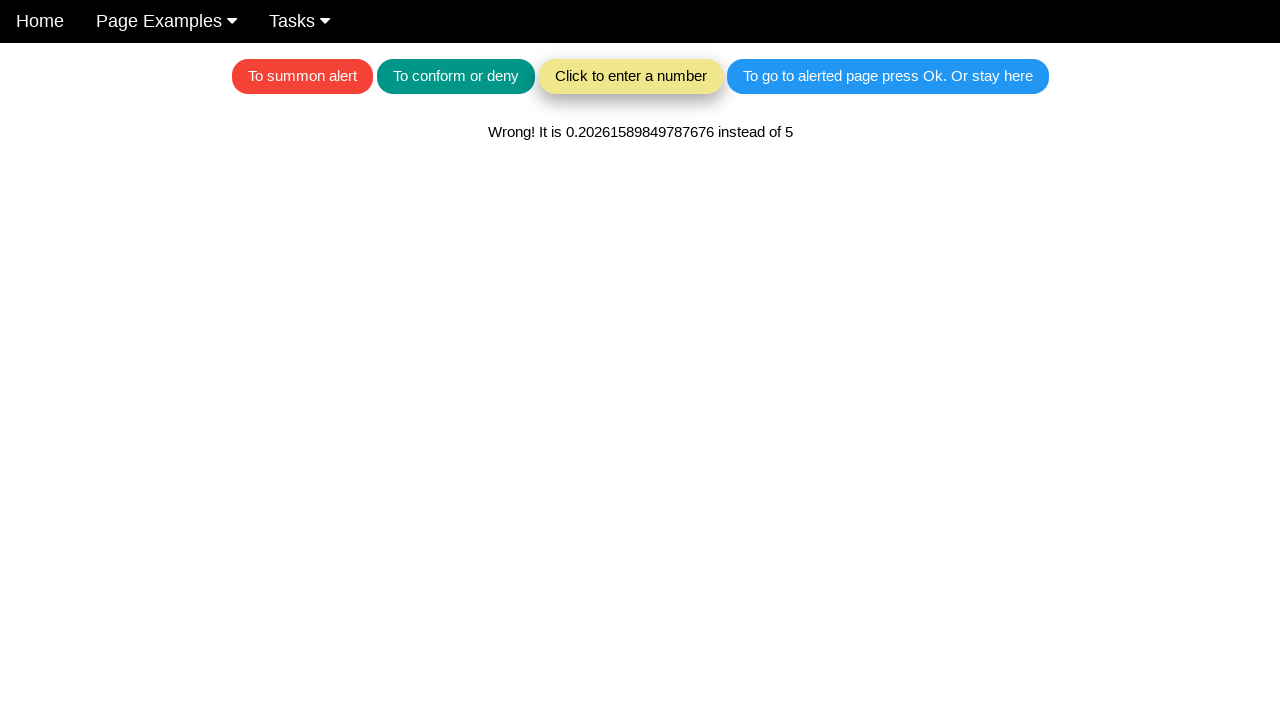

Verified that result text contains 'instead of 5'
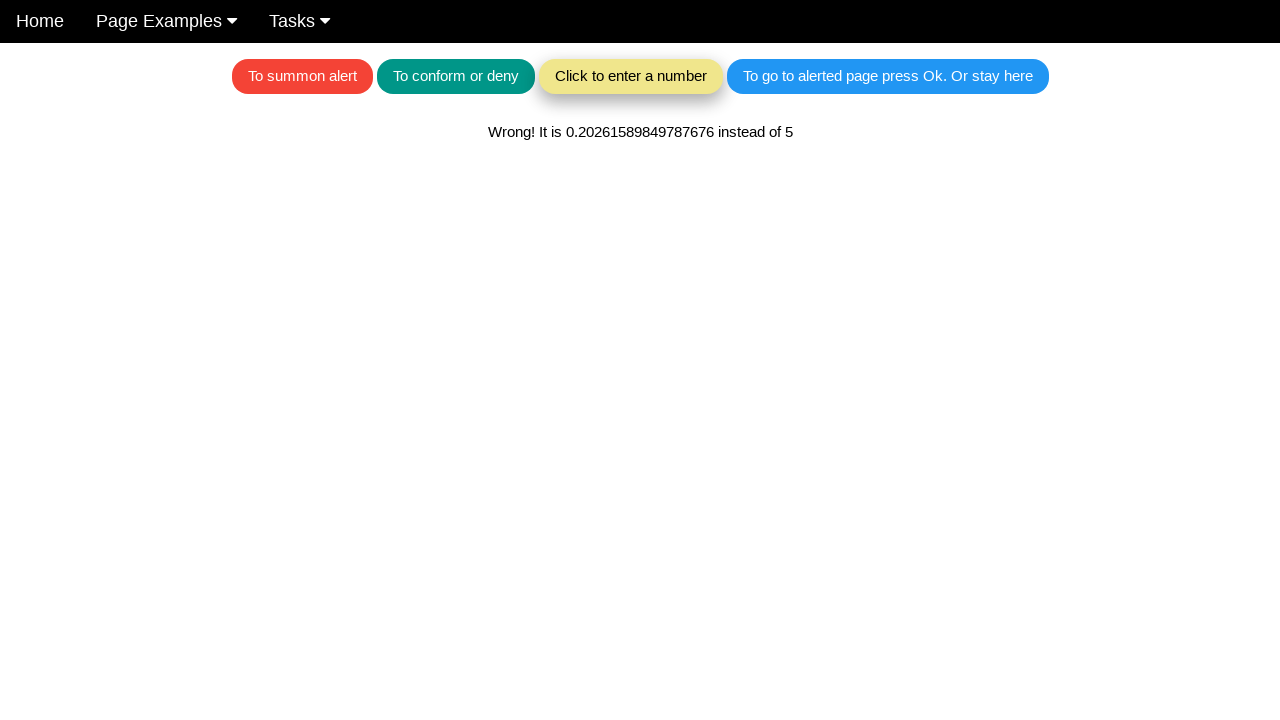

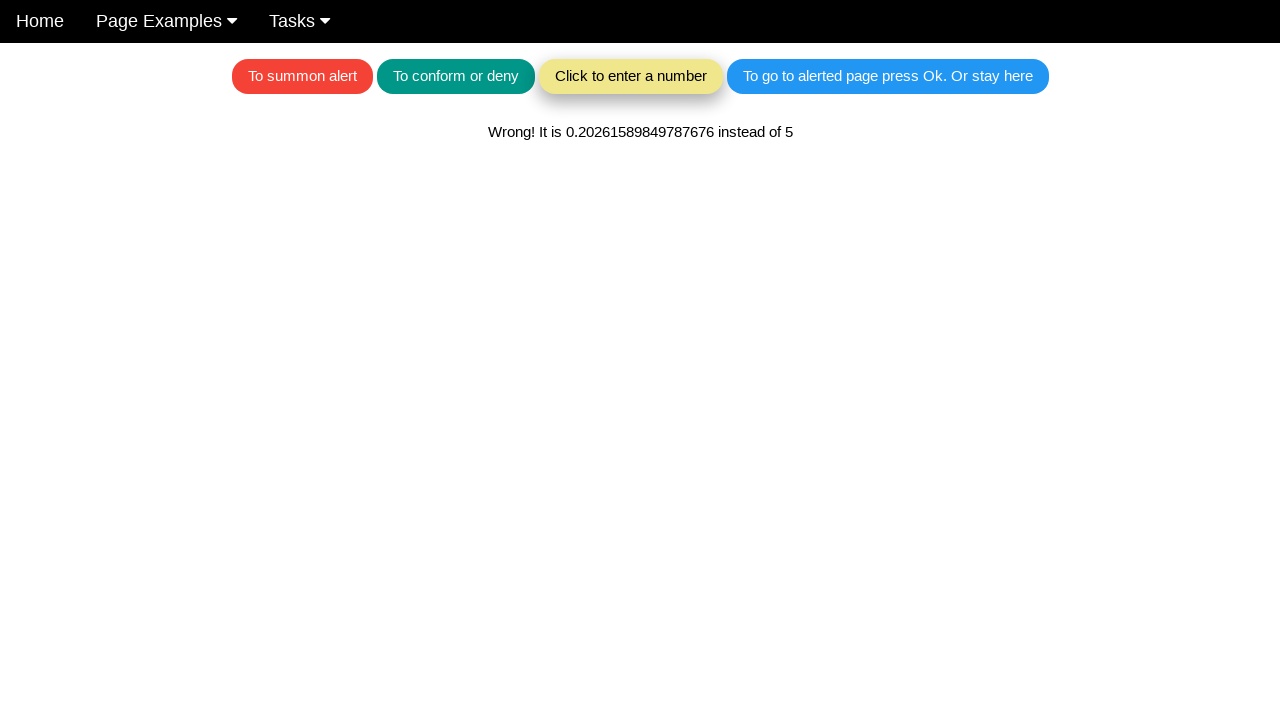